Tests adding todo items to the list by filling the input field and pressing Enter, verifying that items appear in the list

Starting URL: https://demo.playwright.dev/todomvc

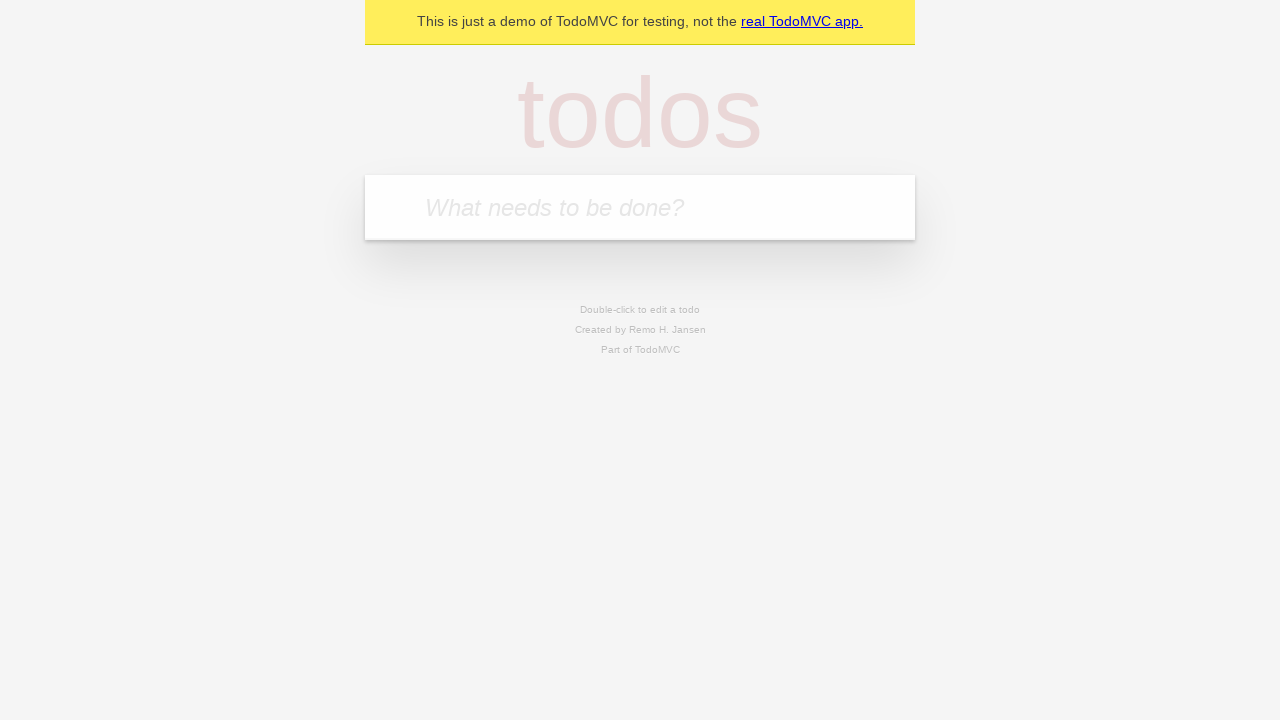

Filled todo input with 'buy some cheese' on internal:attr=[placeholder="What needs to be done?"i]
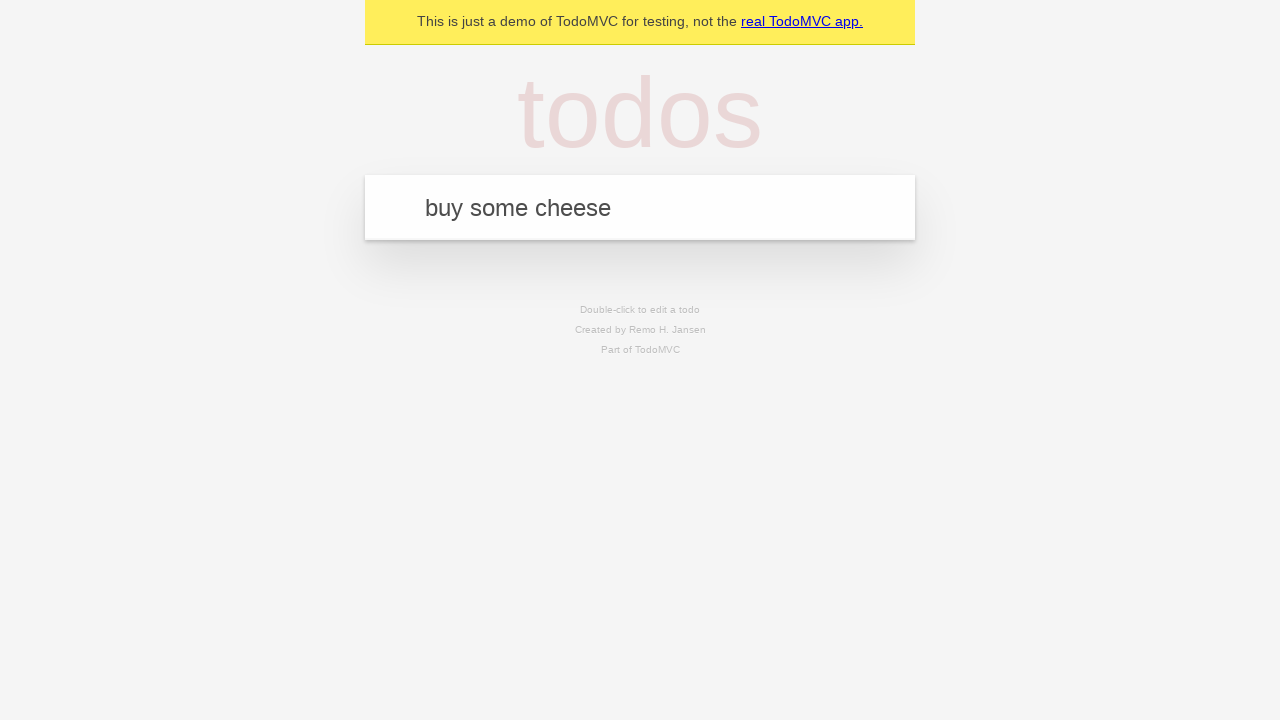

Pressed Enter to add first todo item on internal:attr=[placeholder="What needs to be done?"i]
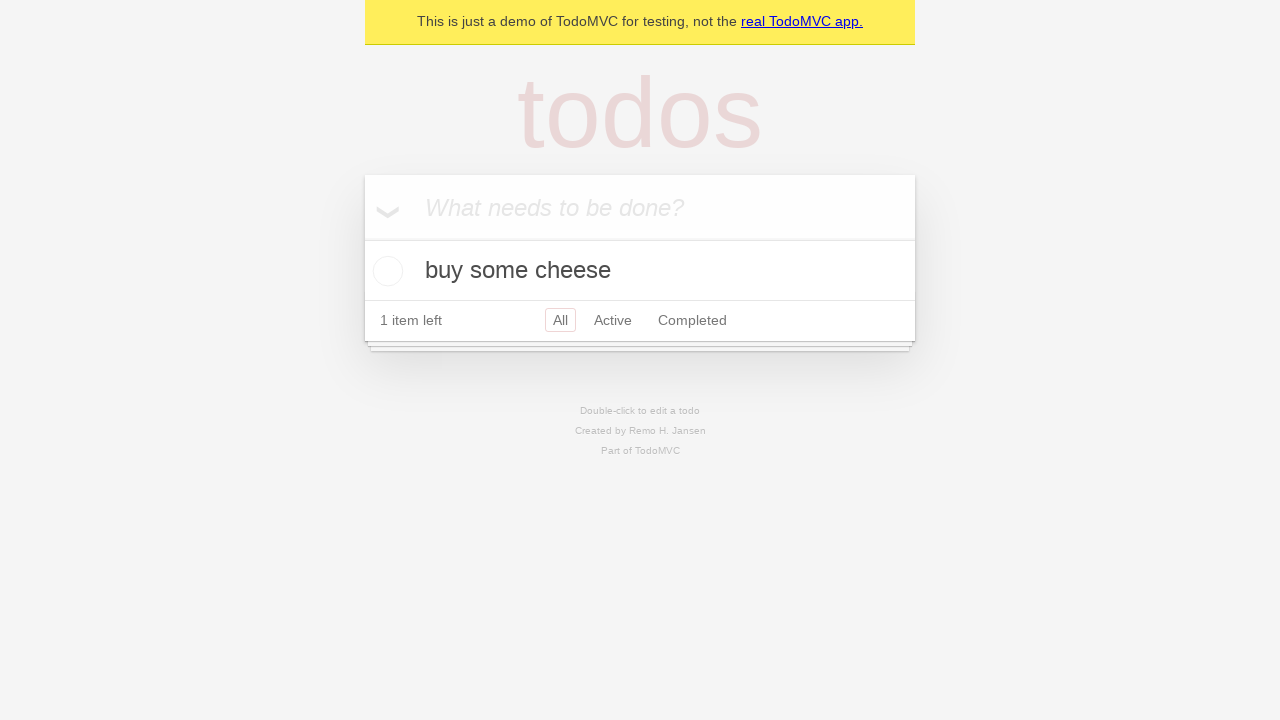

First todo item appeared in the list
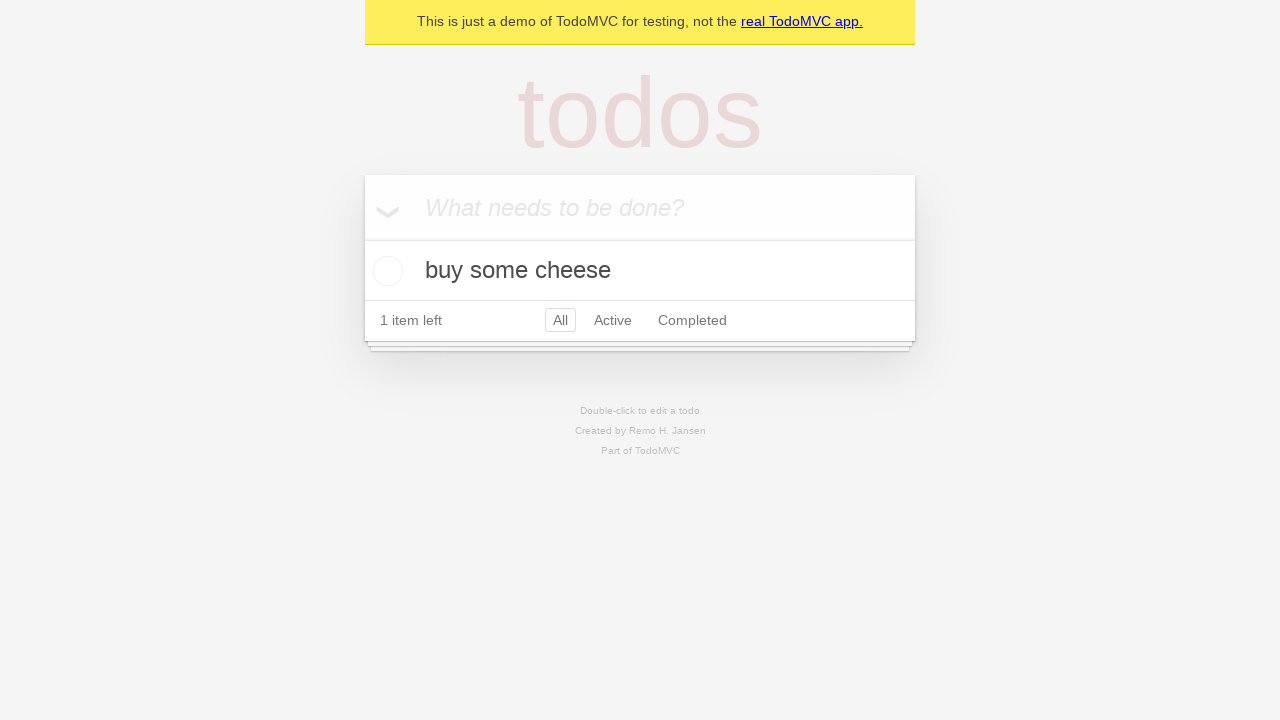

Filled todo input with 'feed the cat' on internal:attr=[placeholder="What needs to be done?"i]
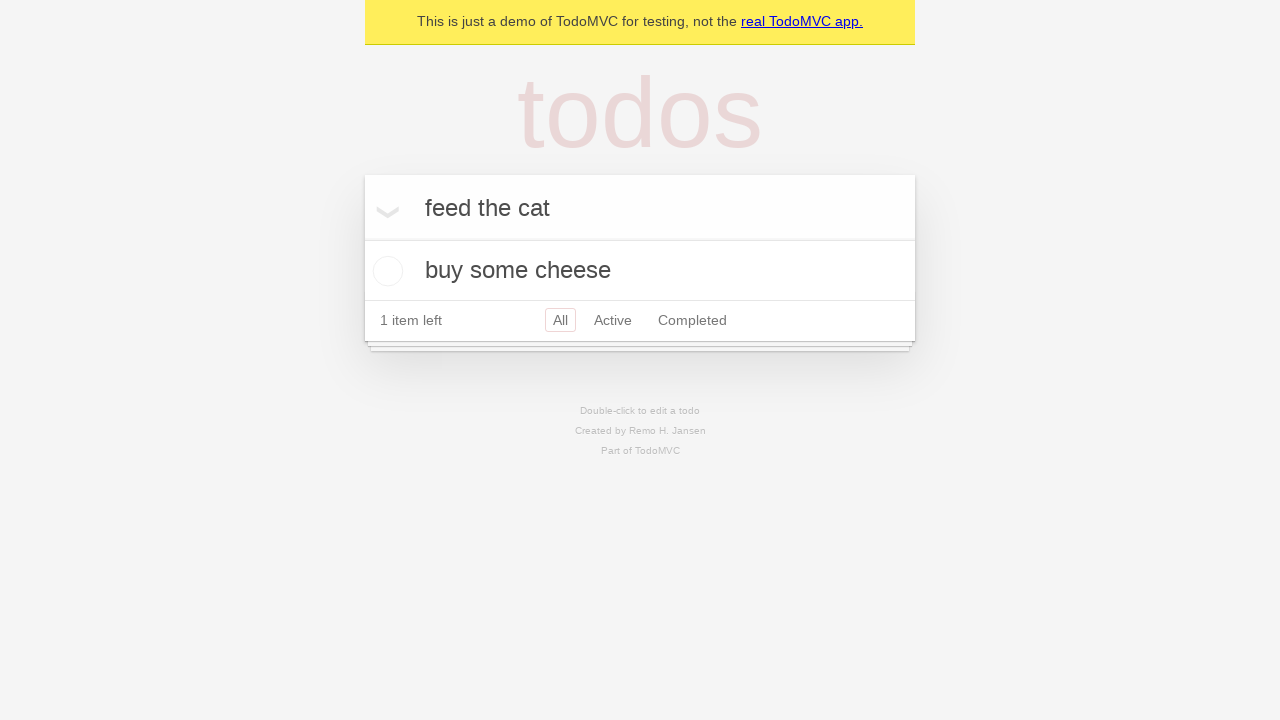

Pressed Enter to add second todo item on internal:attr=[placeholder="What needs to be done?"i]
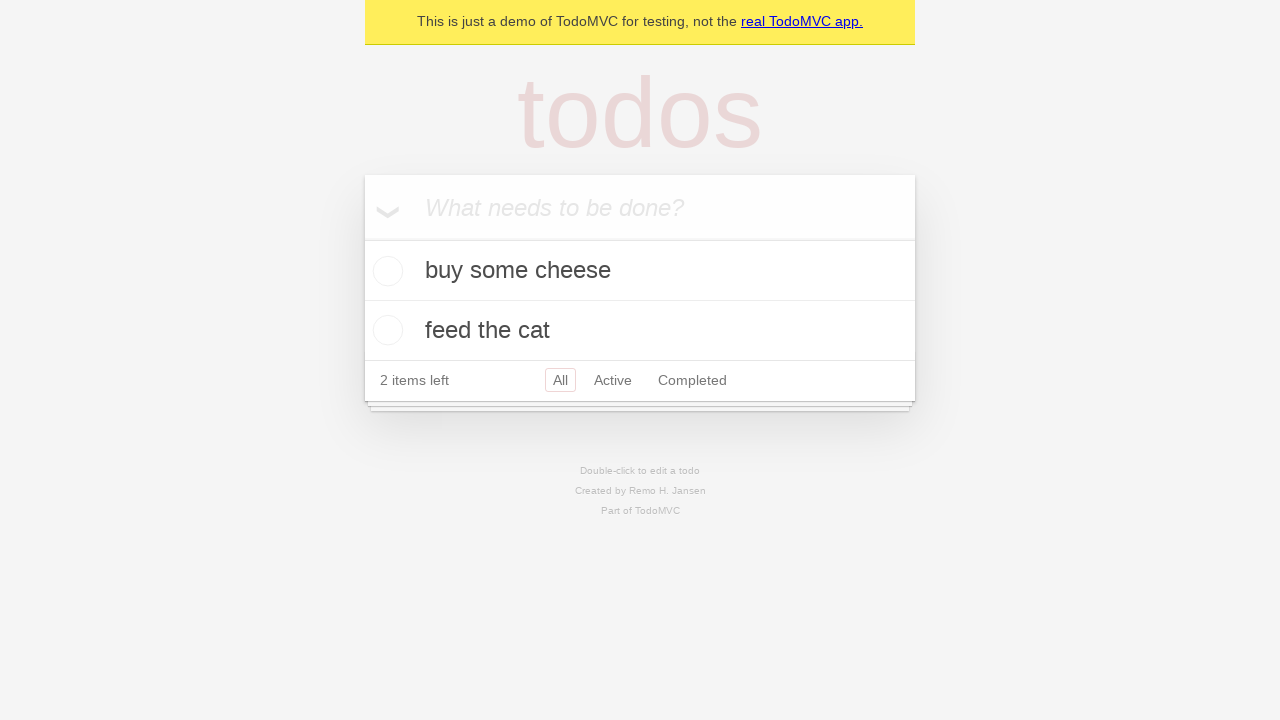

Verified both todo items are present in the list
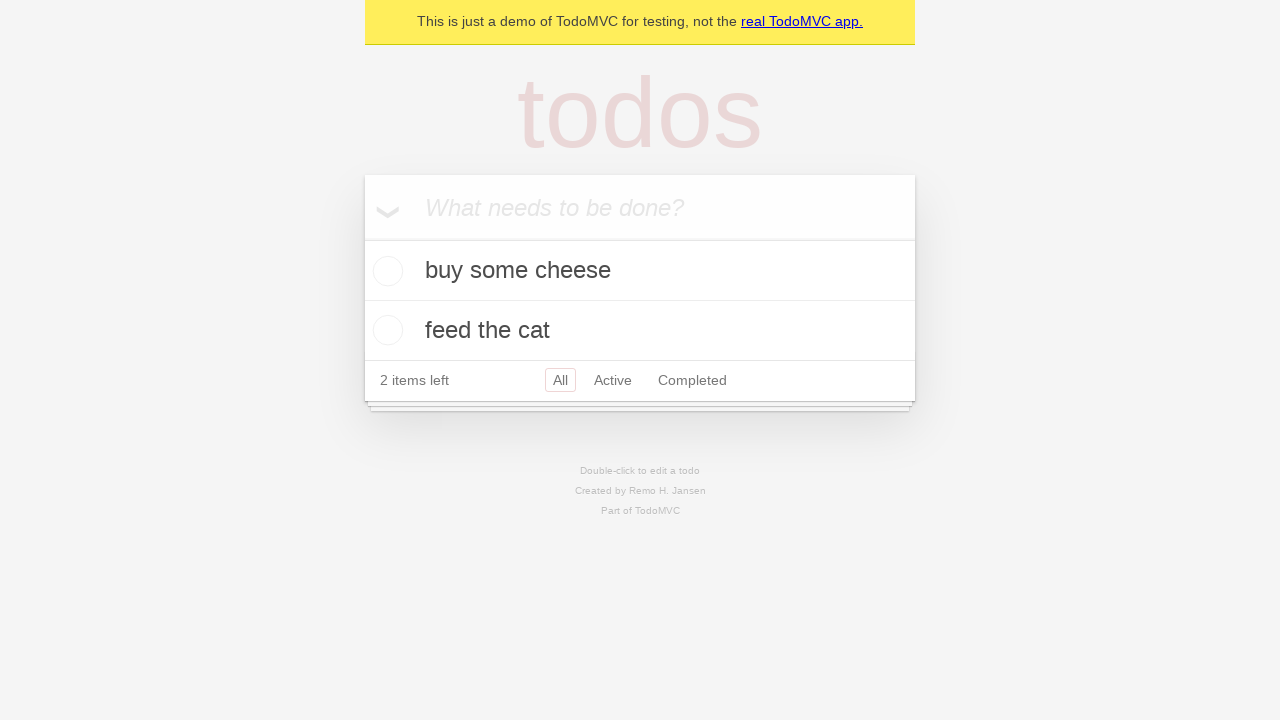

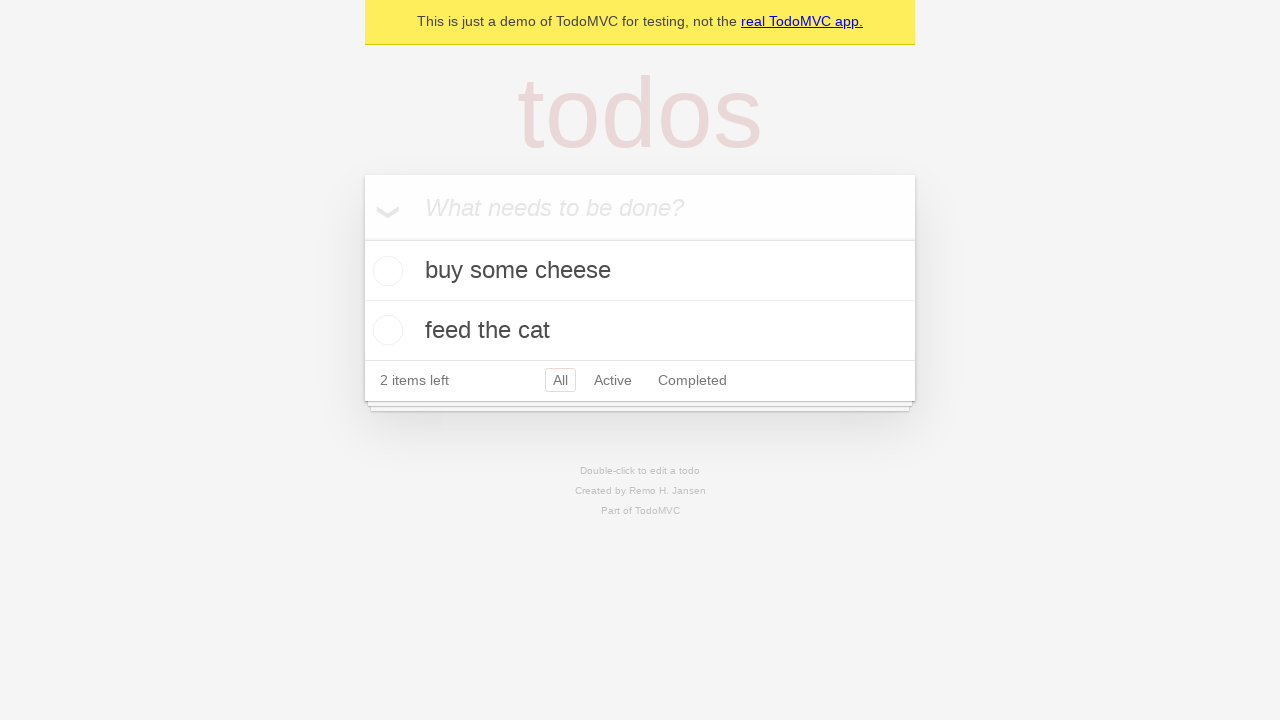